Validates that homepage category text elements (speakers, tablets, laptops, mice, headphones) and main logo are displayed, then clicks on navigation menu items (Special Offer, Popular Items, Contact Us)

Starting URL: https://advantageonlineshopping.com/#/

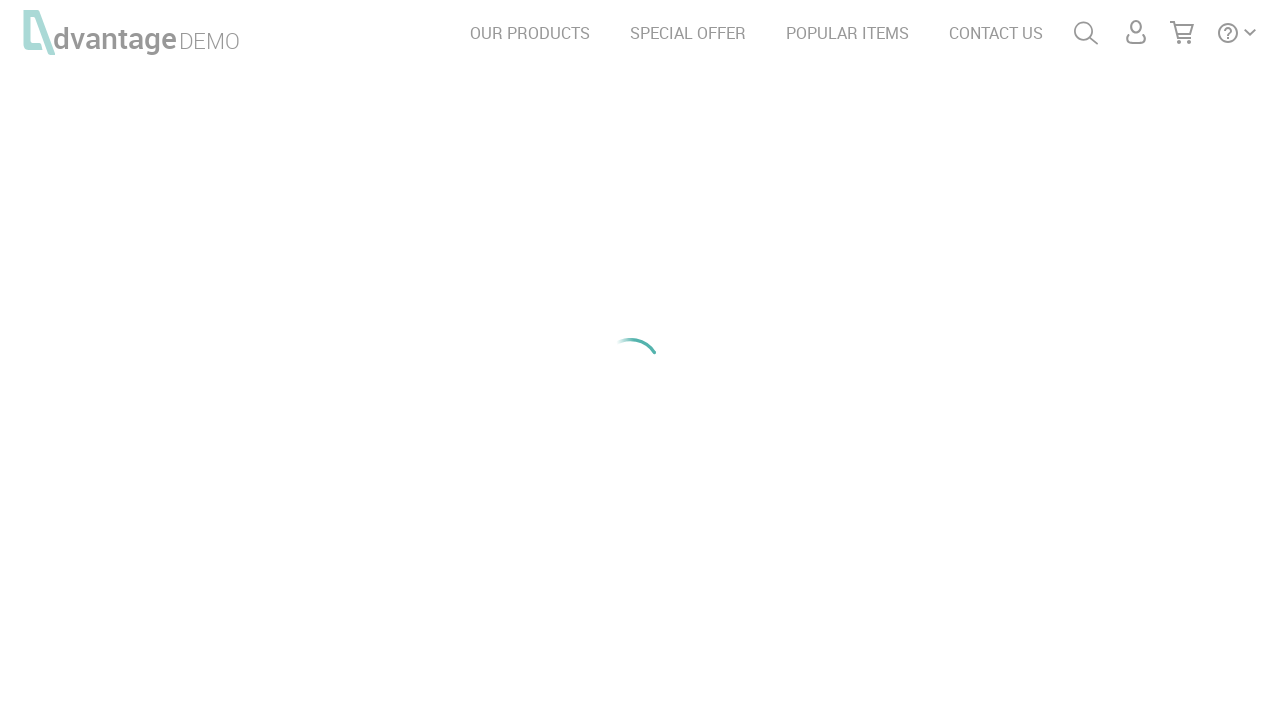

Waited for speakers category text element to load
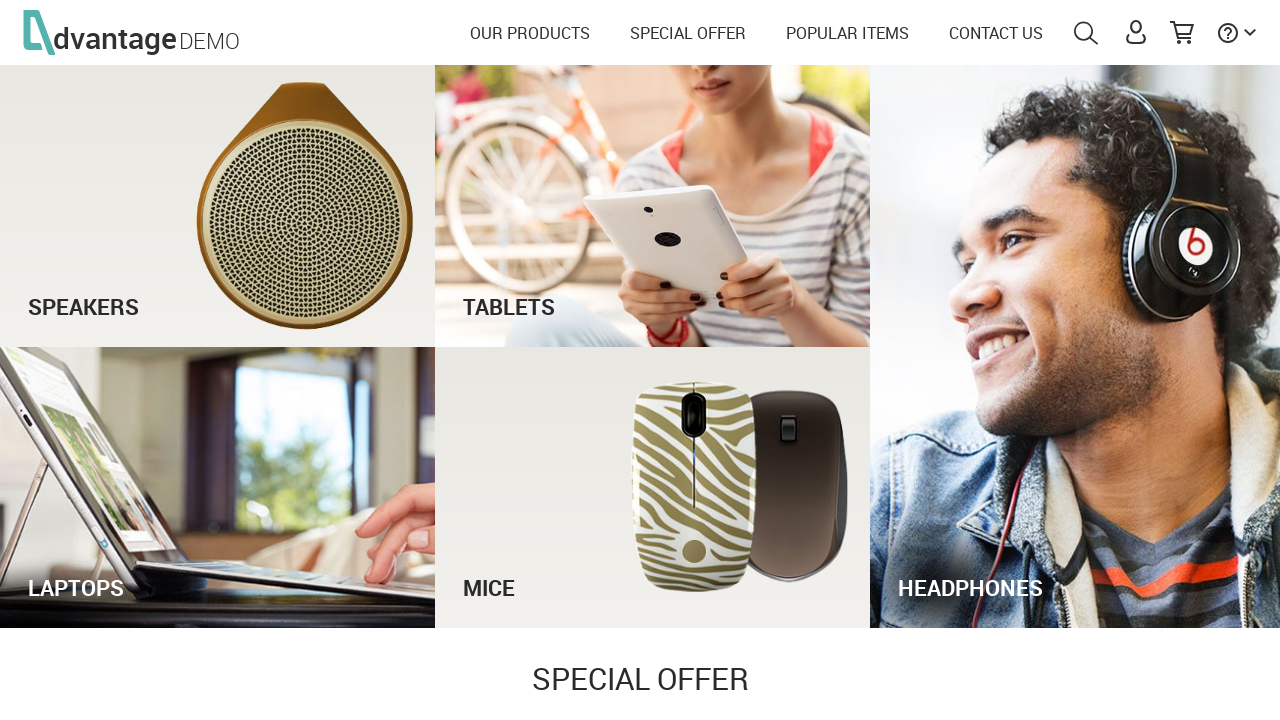

Verified speakers category text is visible
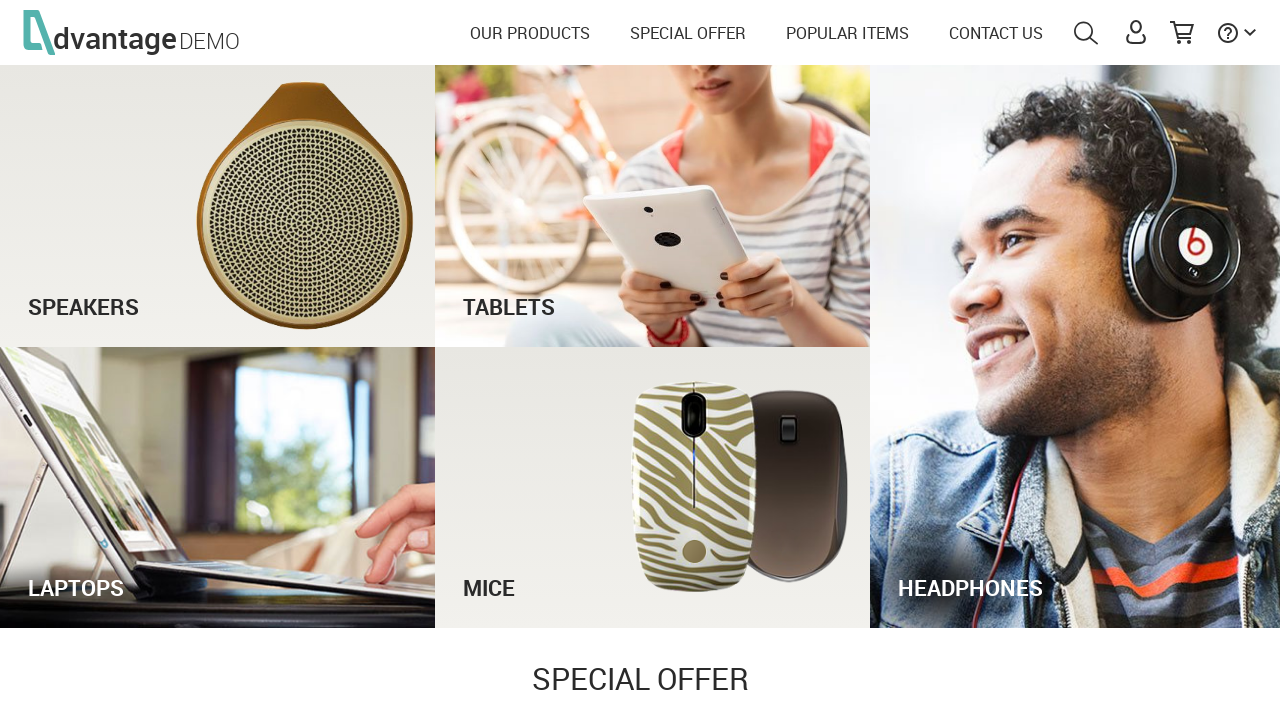

Verified tablets category text is visible
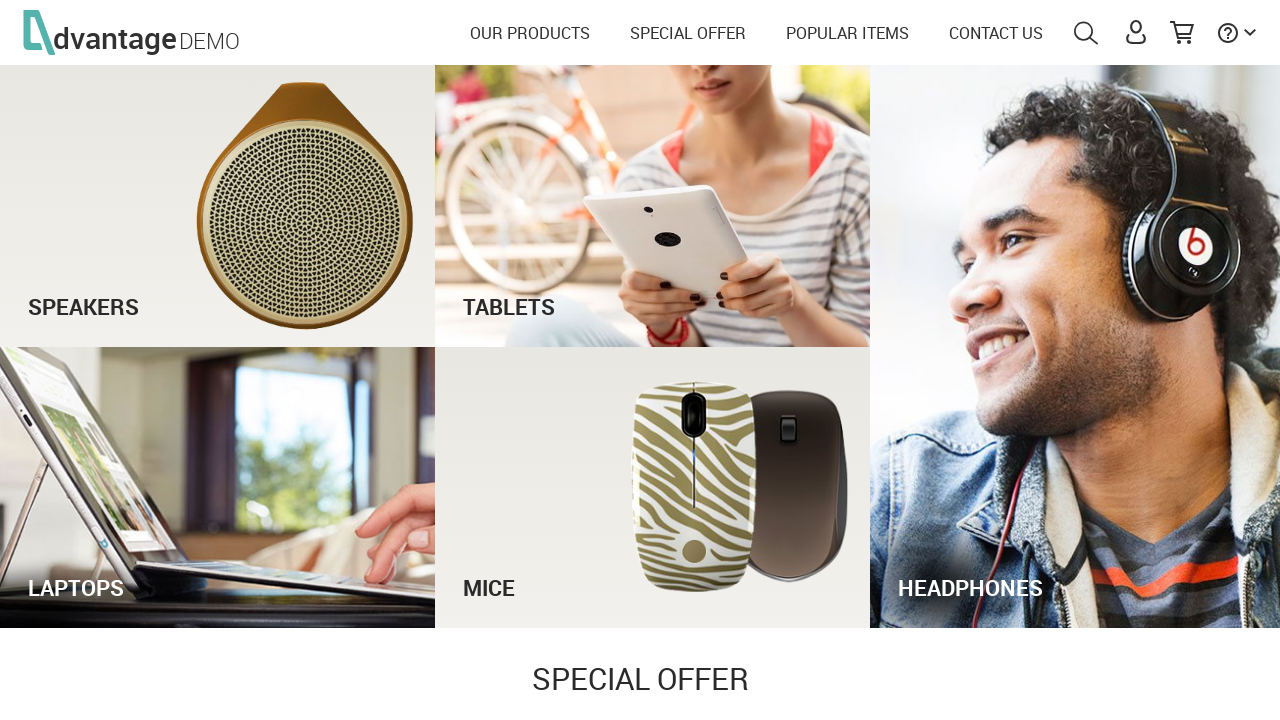

Verified laptops category text is visible
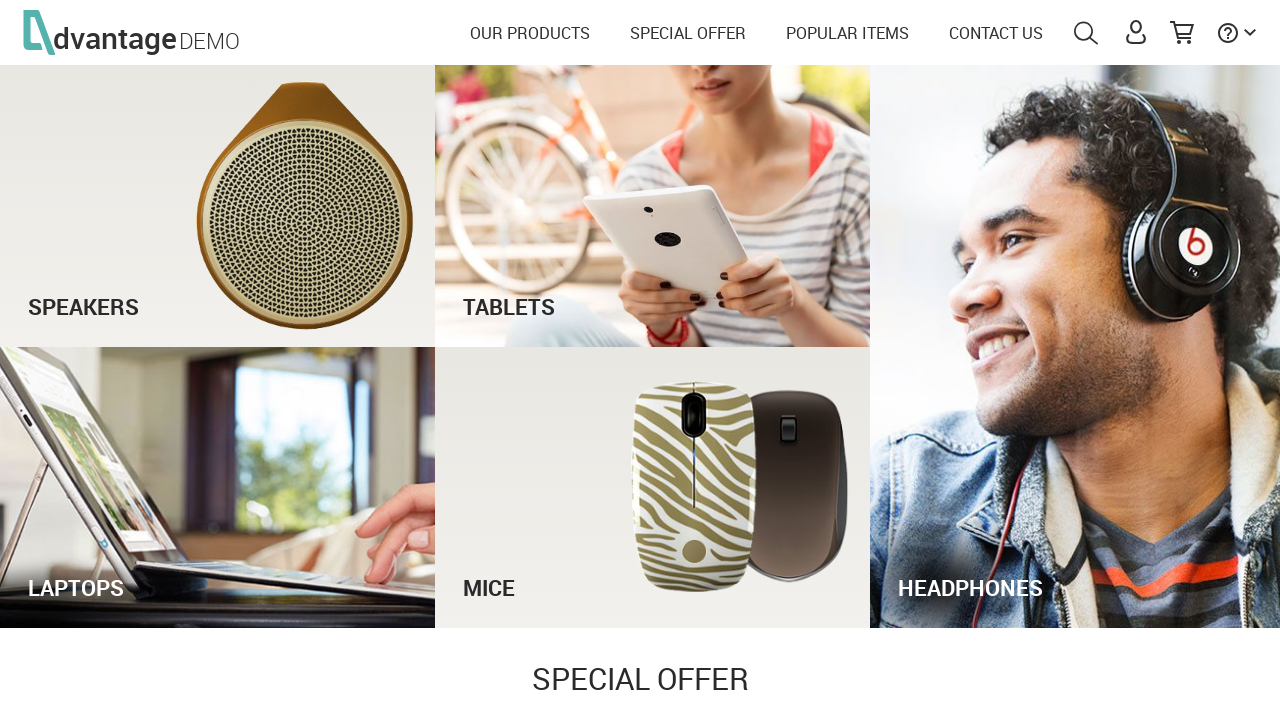

Verified mice category text is visible
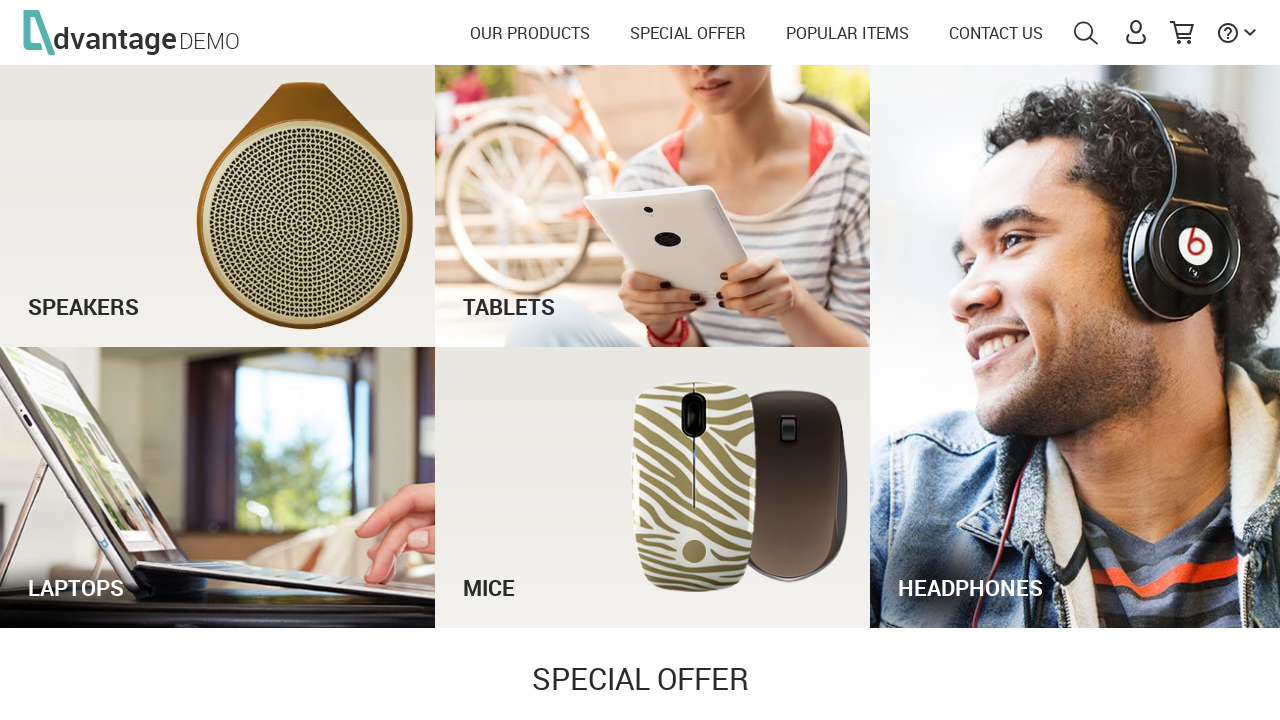

Verified headphones category text is visible
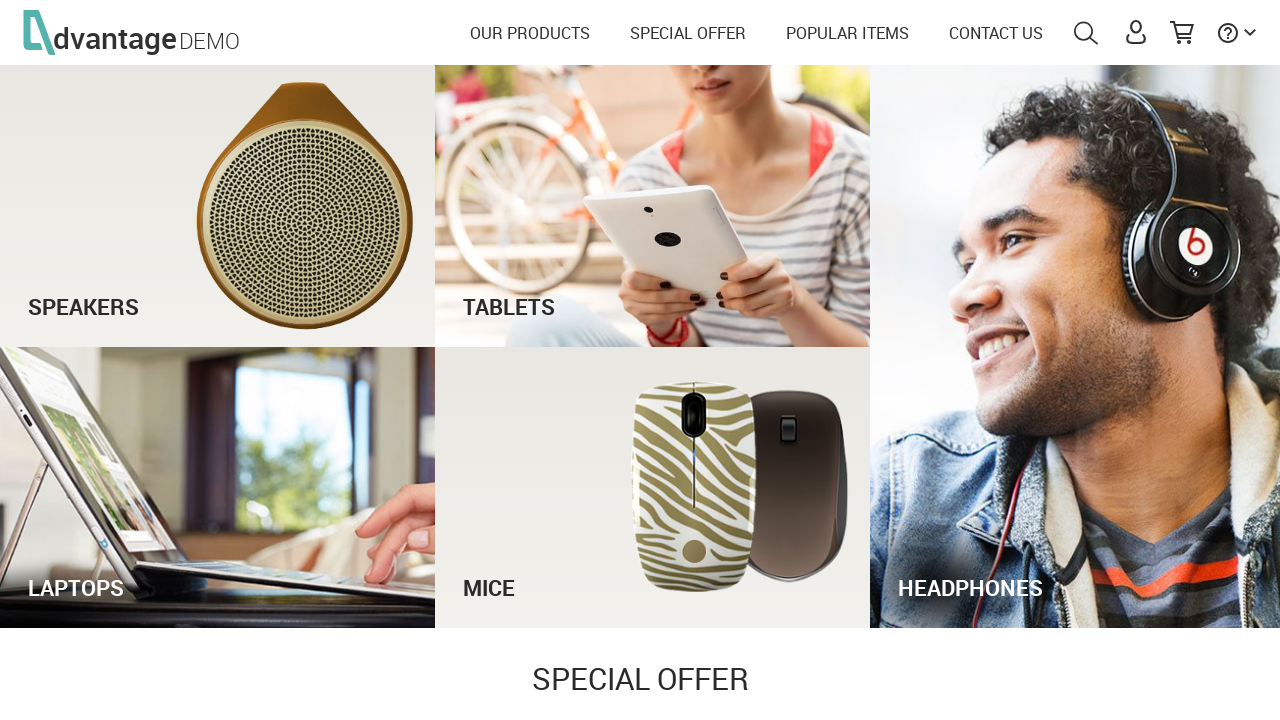

Verified main Advantage logo is visible
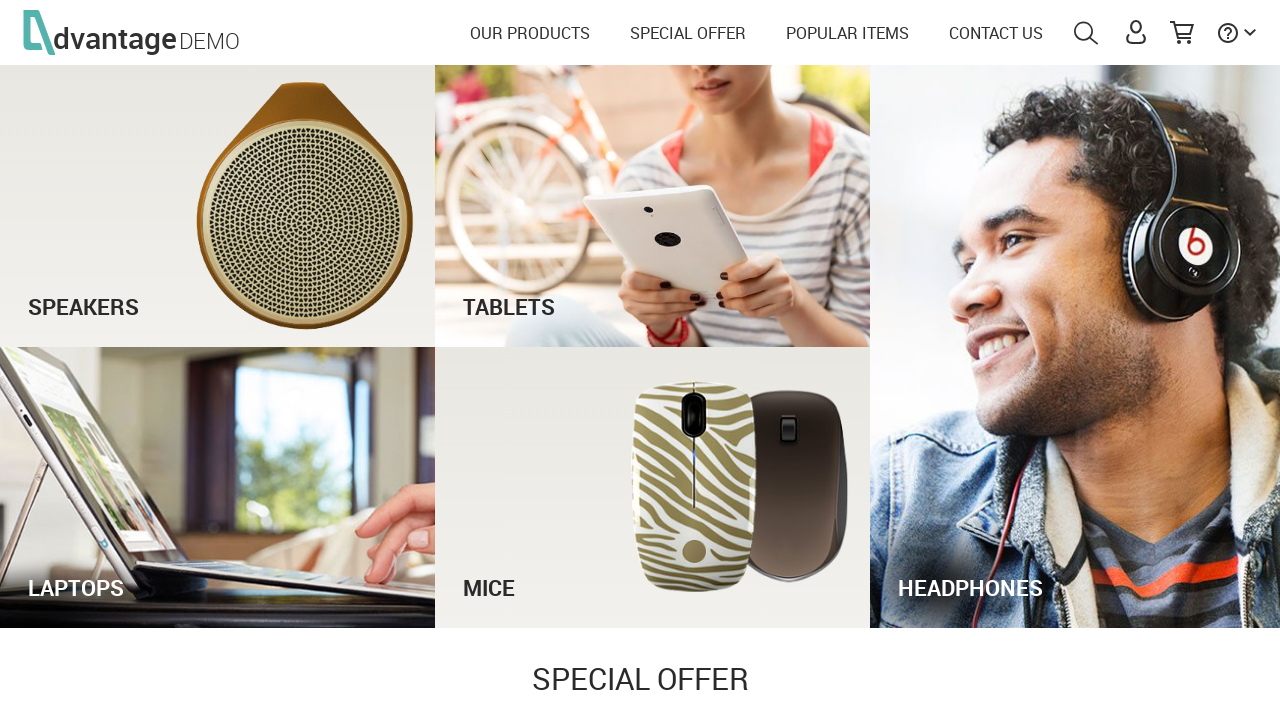

Clicked on SPECIAL OFFER navigation menu item at (640, 670) on xpath=//h3[contains(.,'SPECIAL OFFER')]
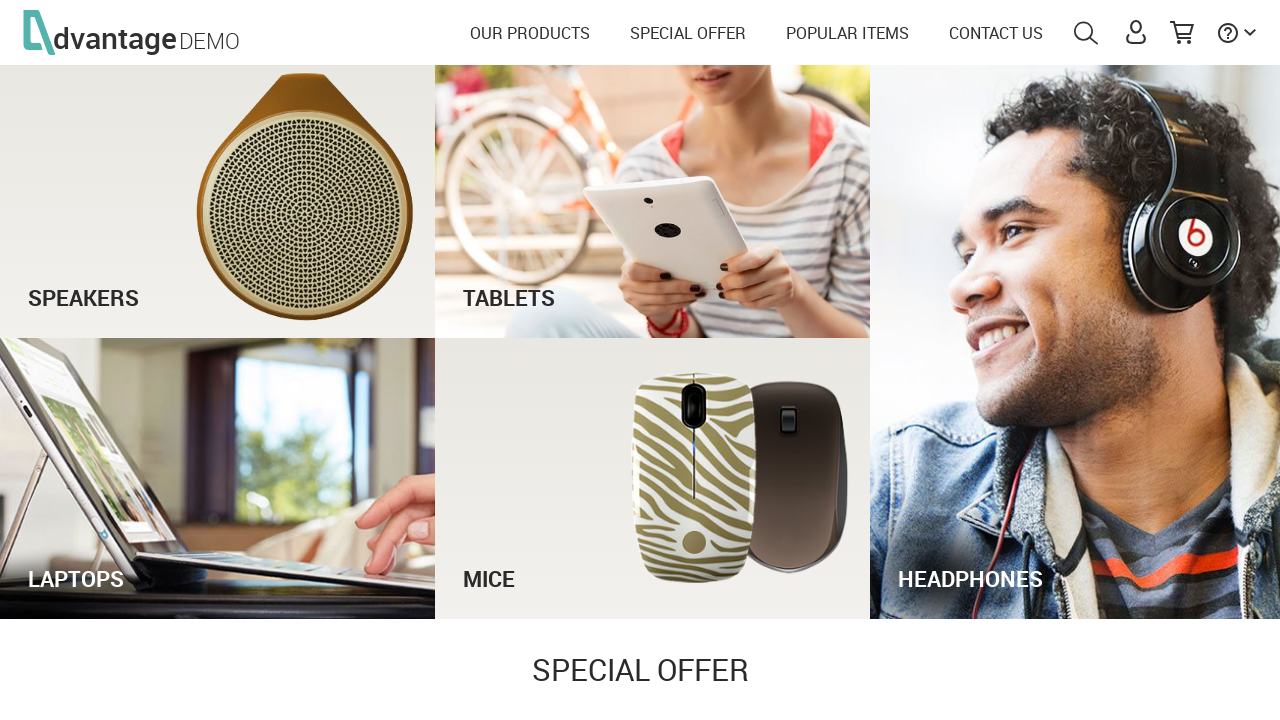

Clicked on POPULAR ITEMS navigation menu item at (640, 361) on xpath=//h3[contains(.,'POPULAR ITEMS')]
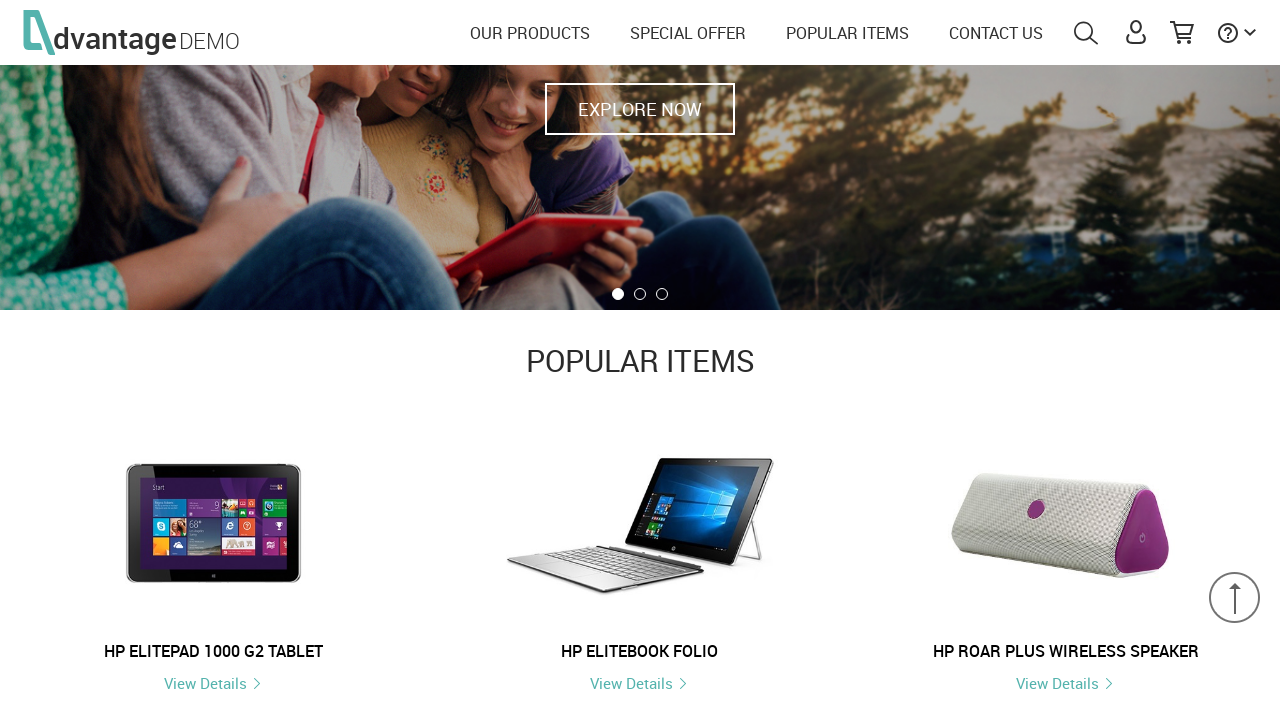

Clicked on CONTACT US navigation menu item at (800, 361) on xpath=//h1[contains(.,'CONTACT US')]
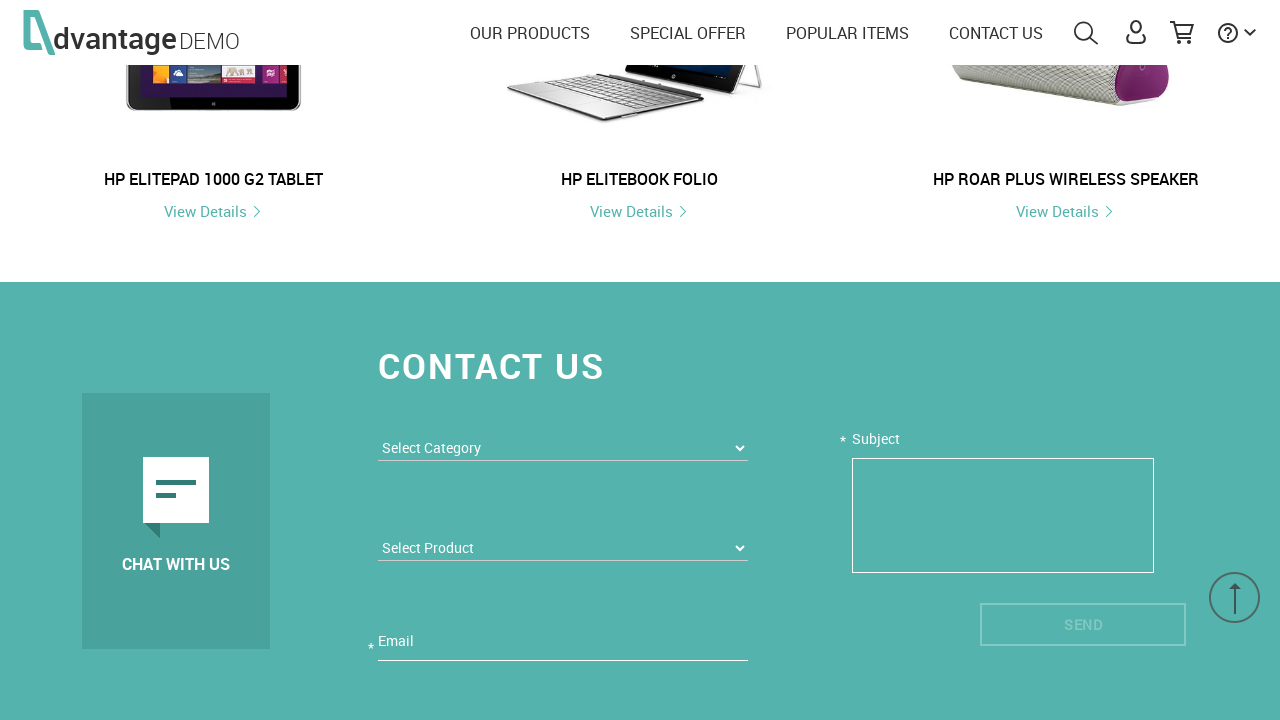

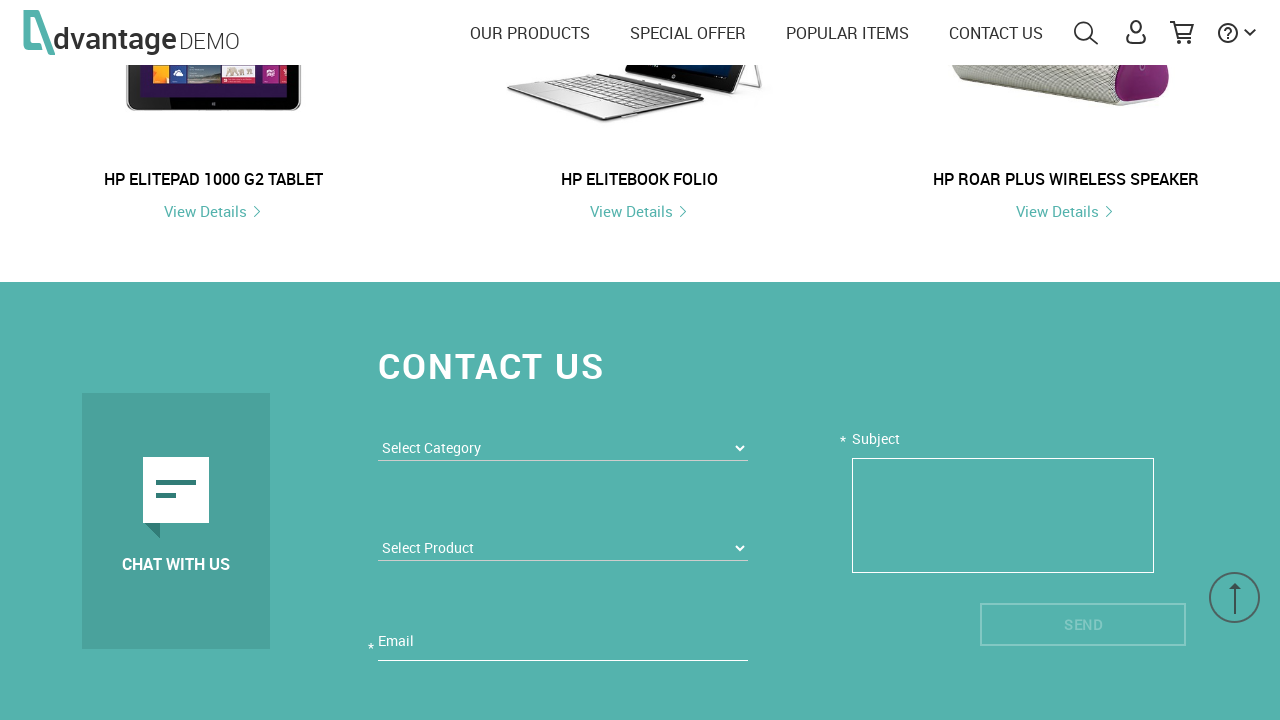